Waits for a button to become enabled after a delay and clicks it

Starting URL: https://demoqa.com/dynamic-properties

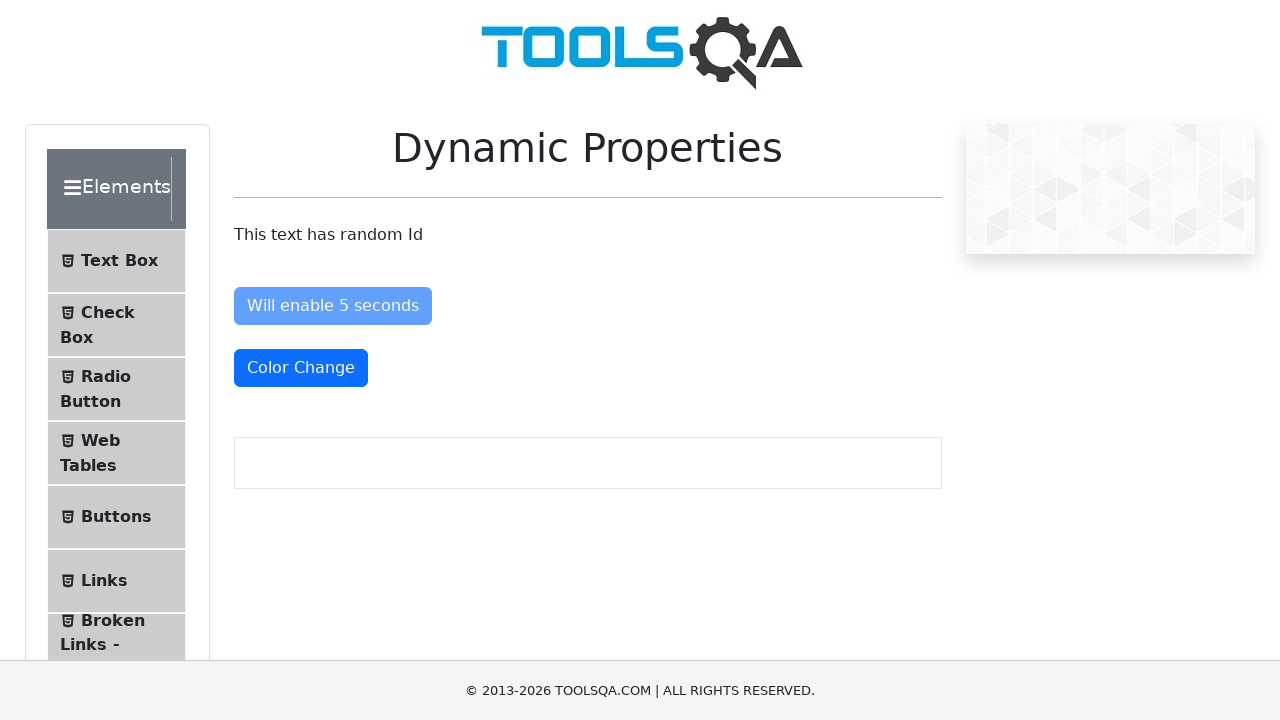

Navigated to dynamic properties test page
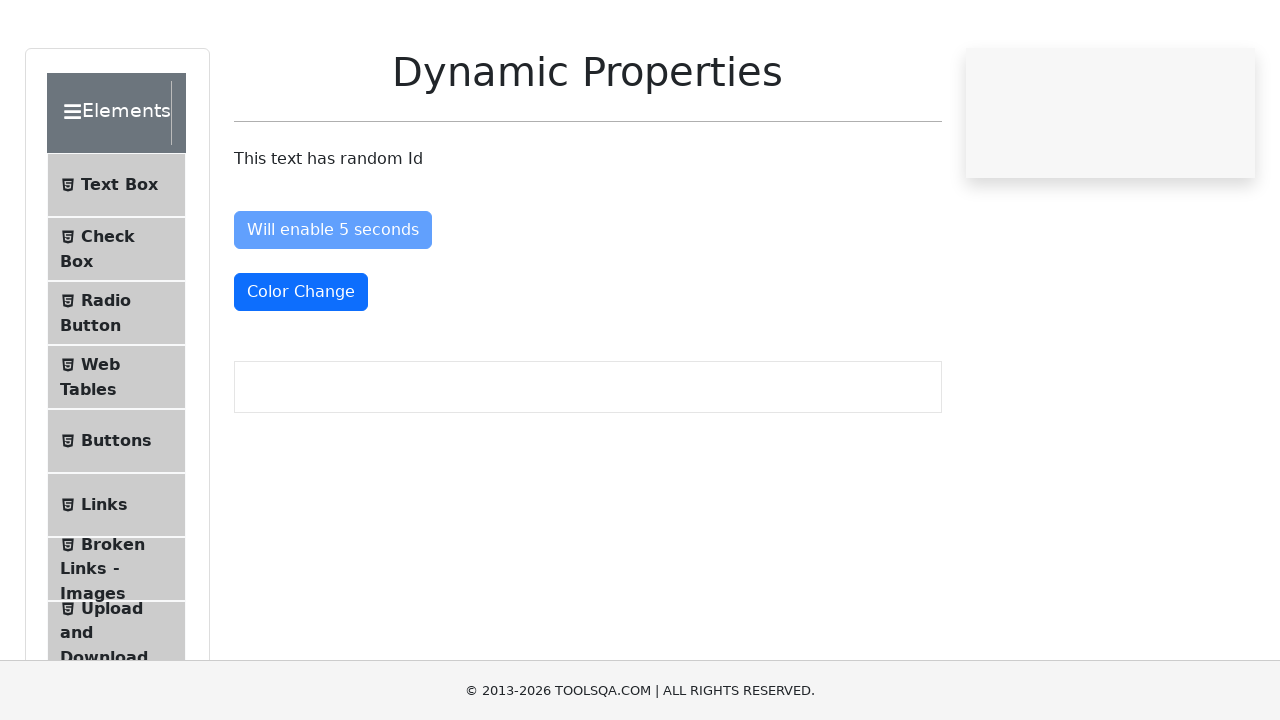

Button became enabled after delay
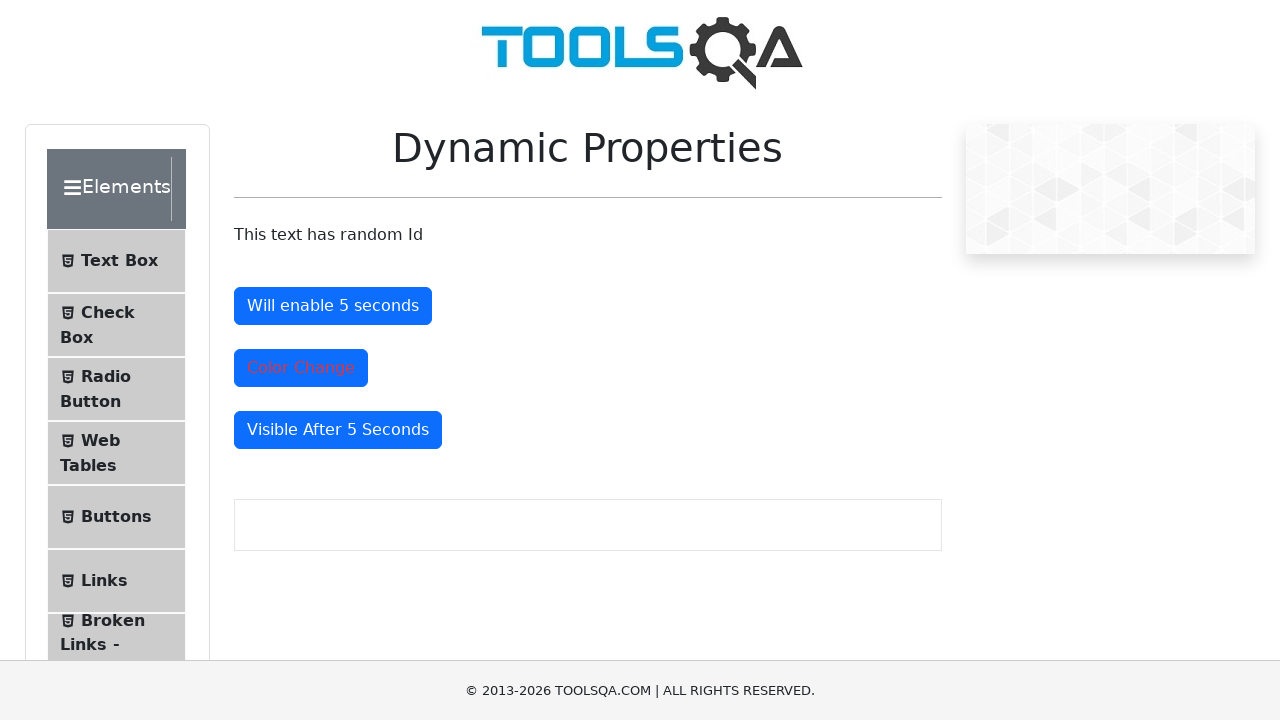

Clicked the enabled button at (333, 306) on #enableAfter
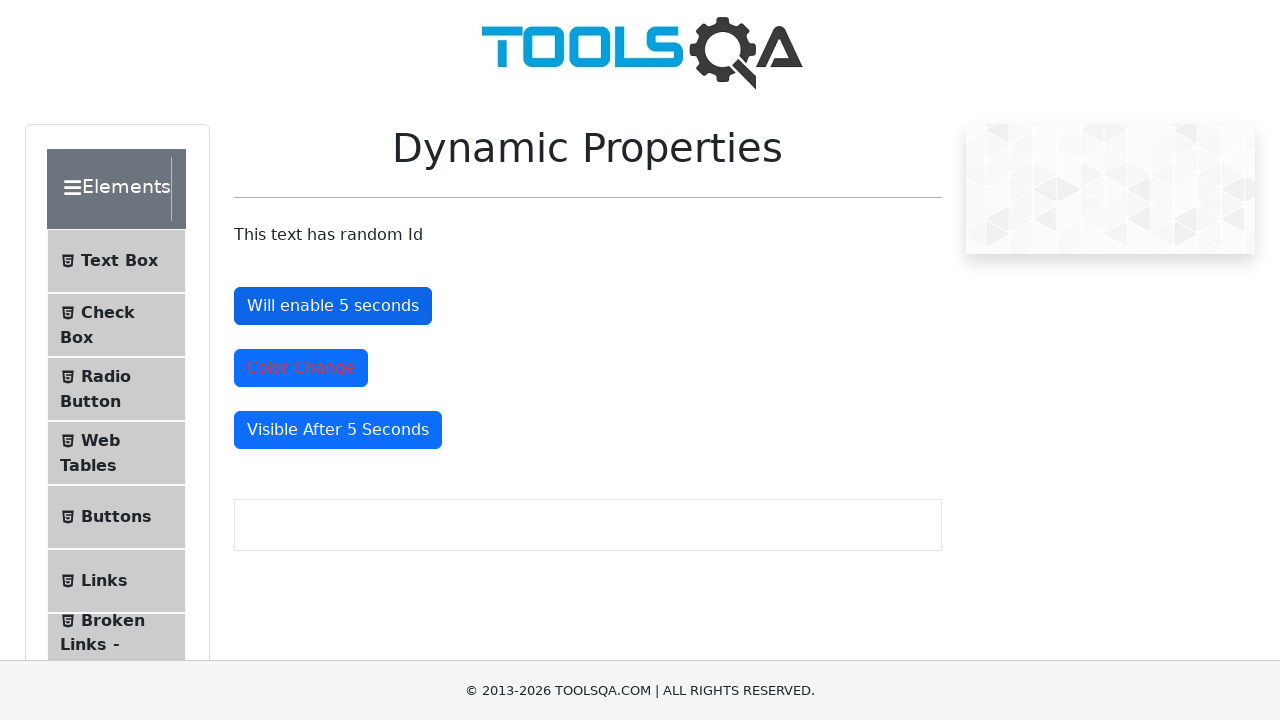

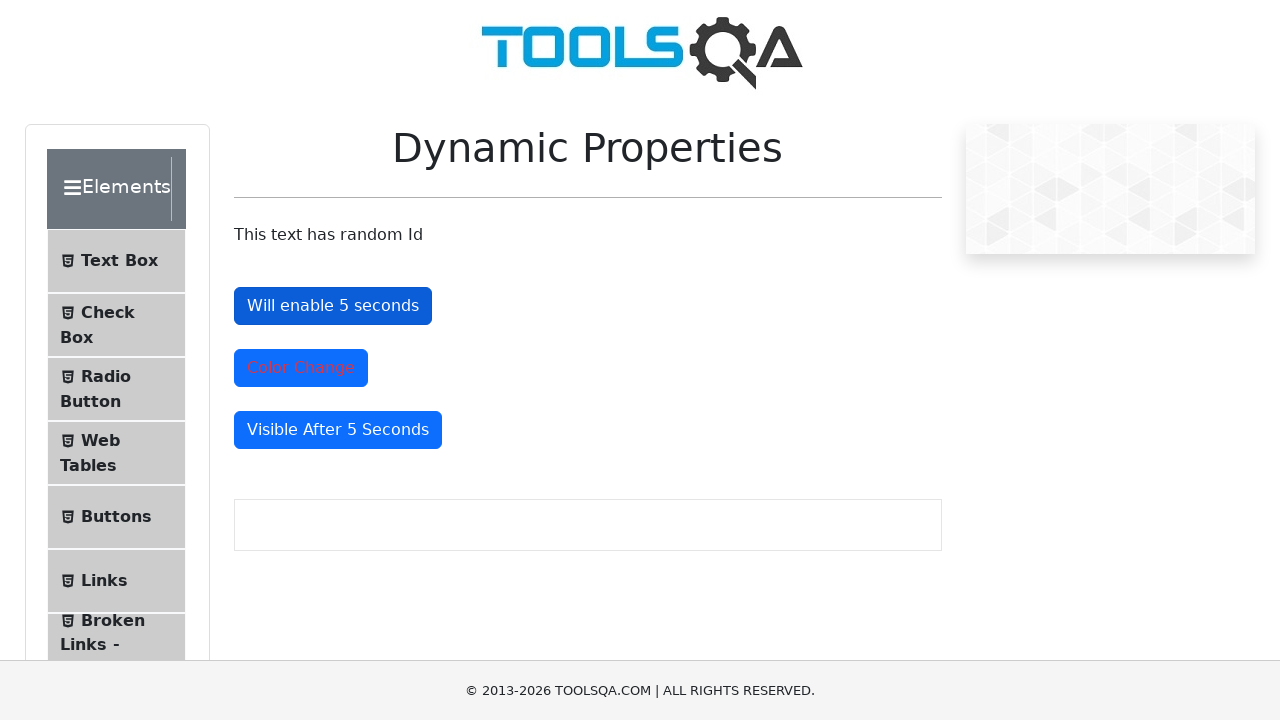